Navigates to YouTube homepage and verifies the page loads

Starting URL: https://www.youtube.com

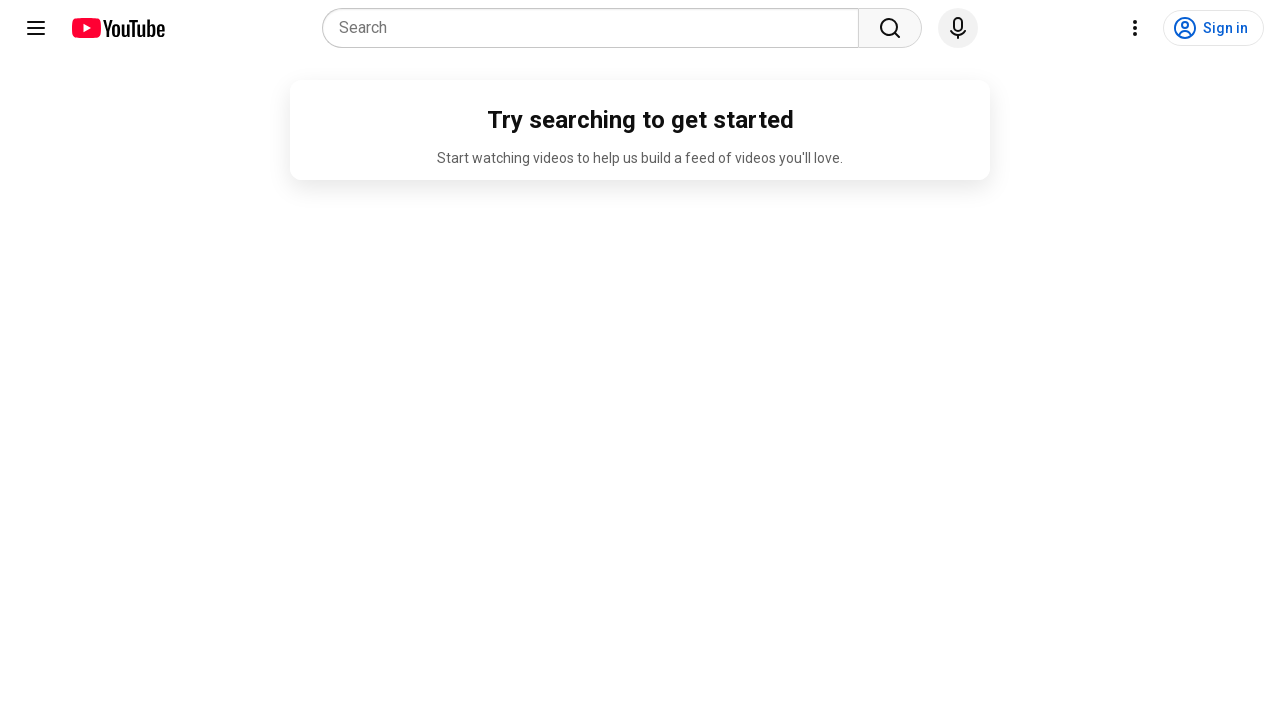

Navigated to YouTube homepage
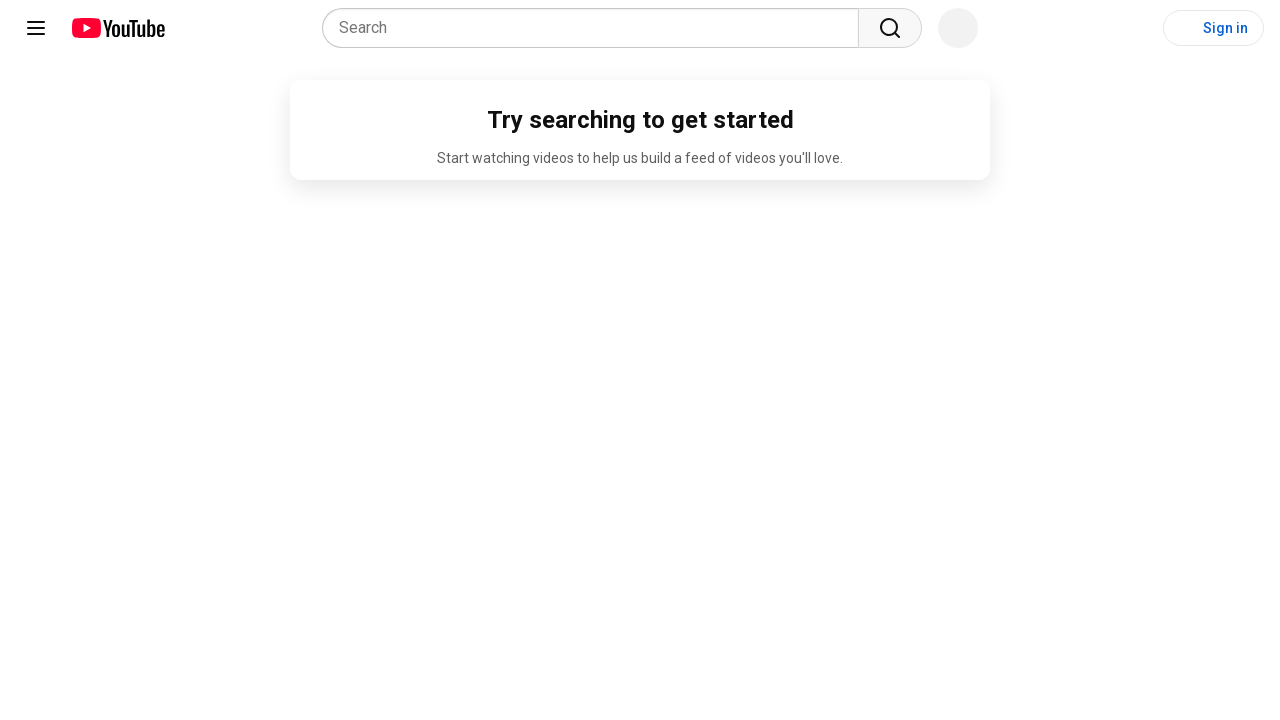

YouTube homepage loaded successfully
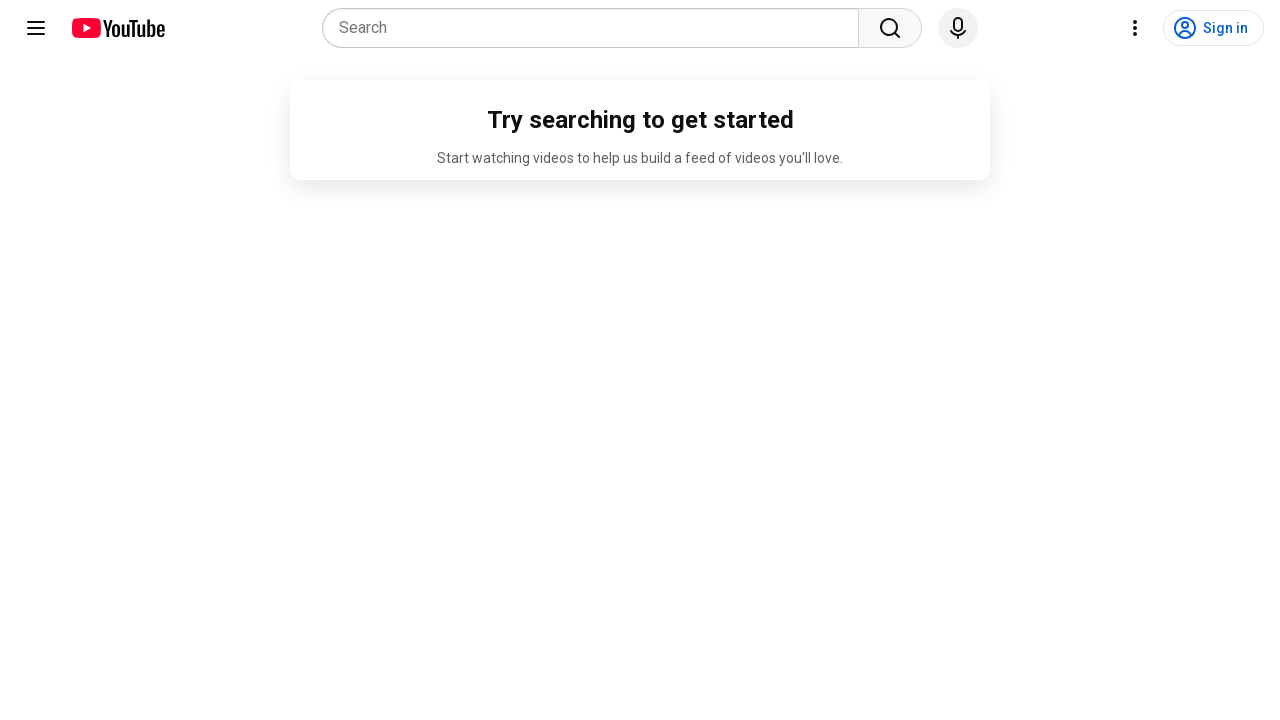

Verified page URL is correct
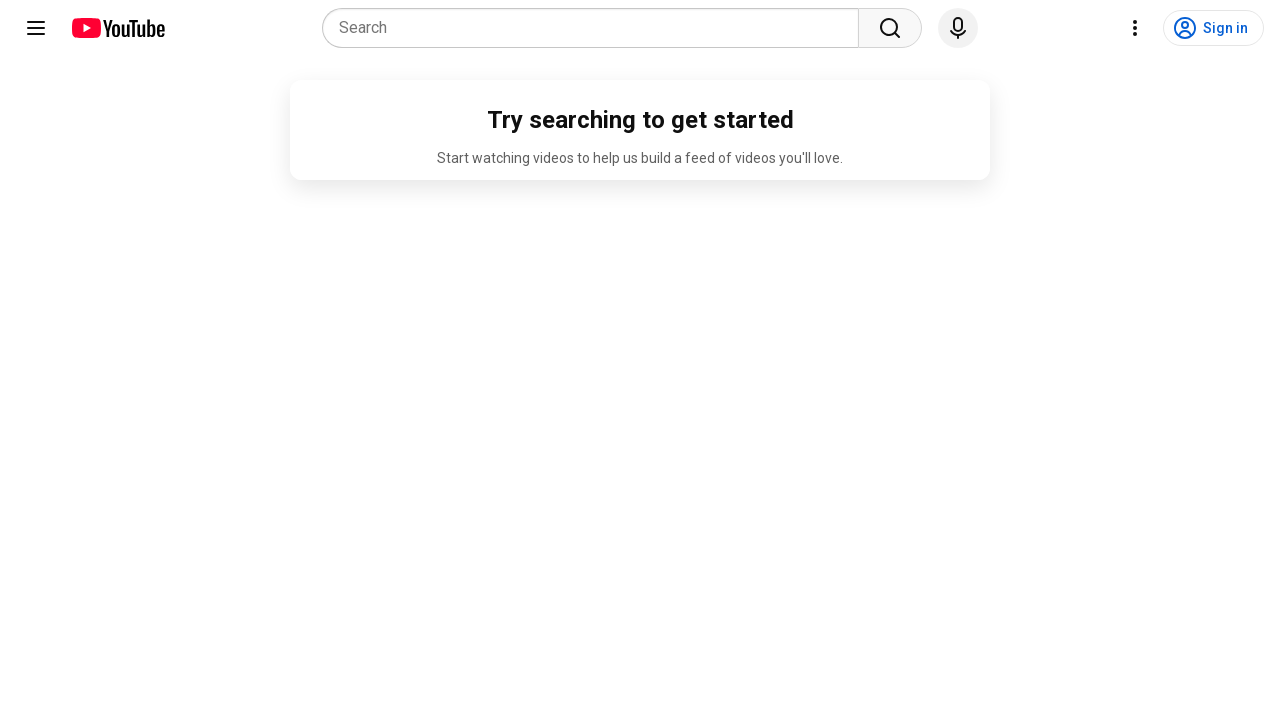

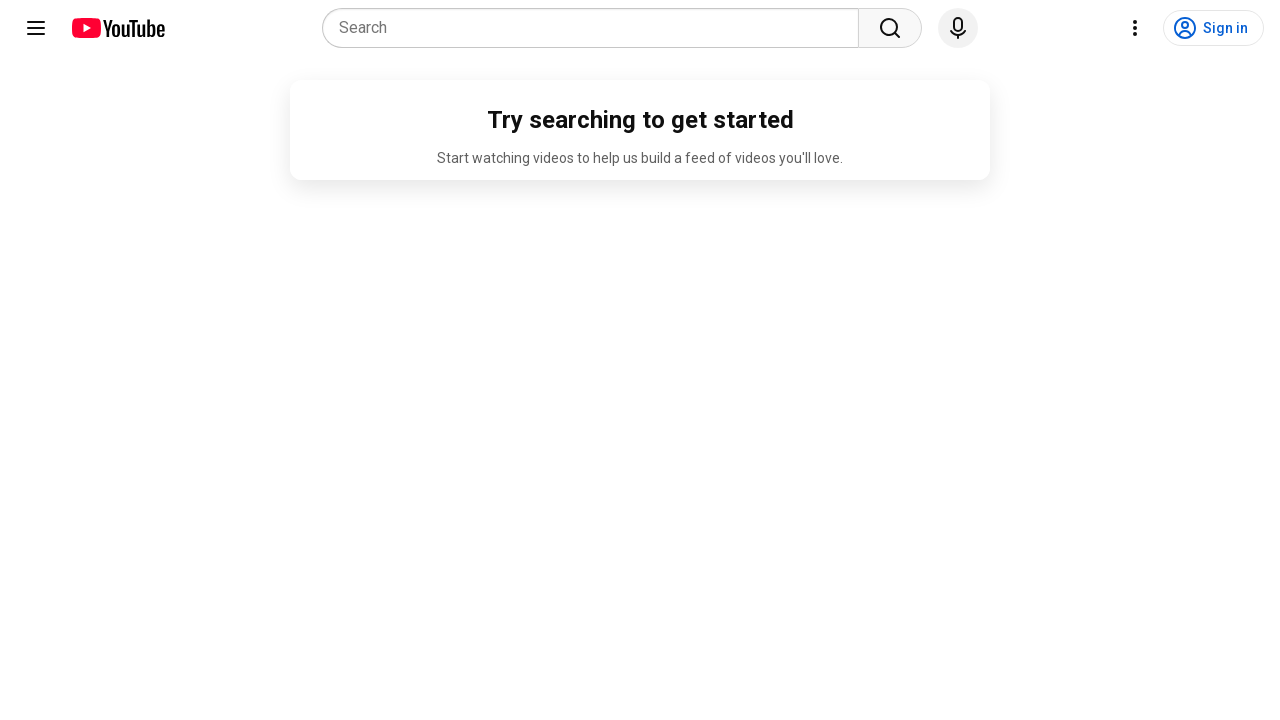